Tests that todo data persists after page reload

Starting URL: https://demo.playwright.dev/todomvc

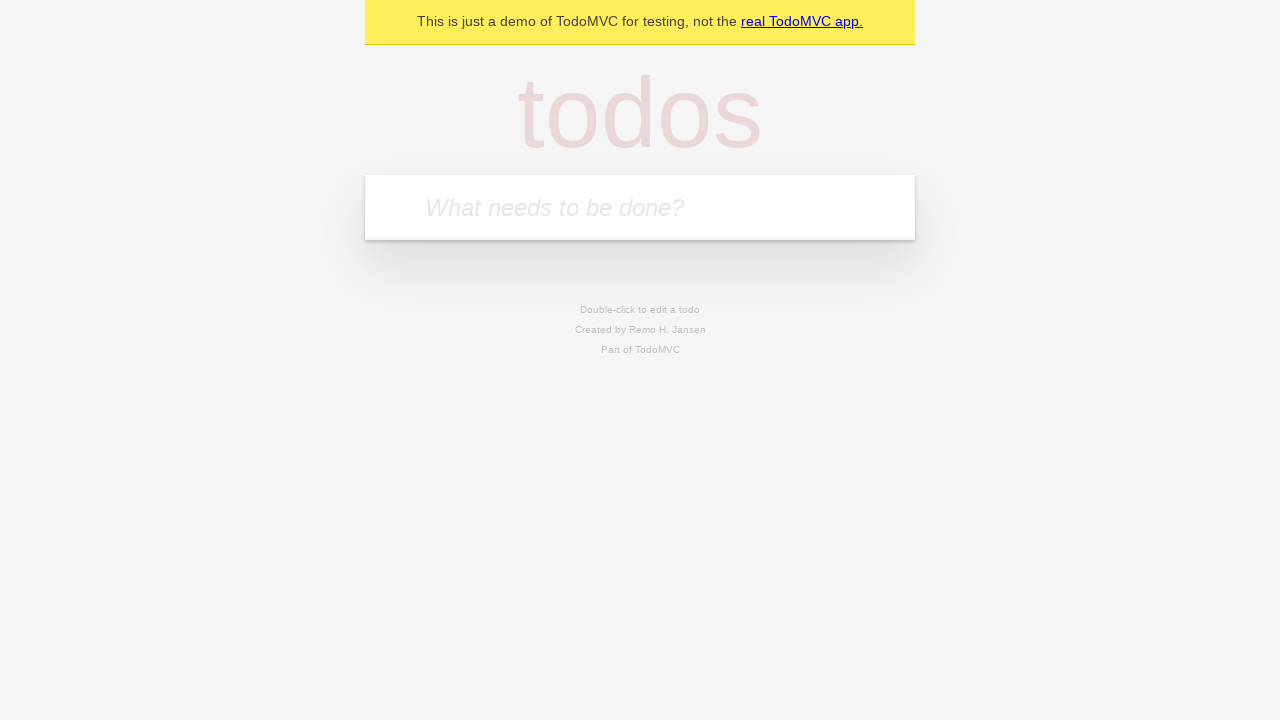

Filled todo input with 'buy some cheese' on internal:attr=[placeholder="What needs to be done?"i]
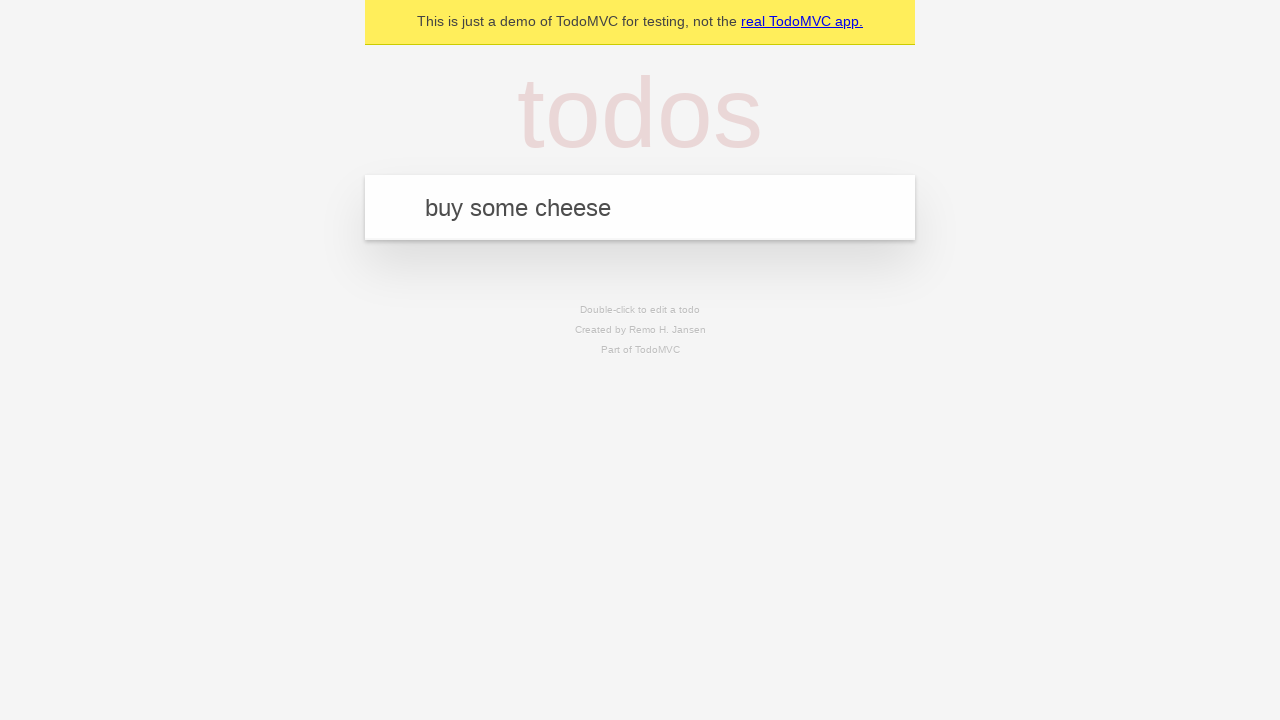

Pressed Enter to create first todo on internal:attr=[placeholder="What needs to be done?"i]
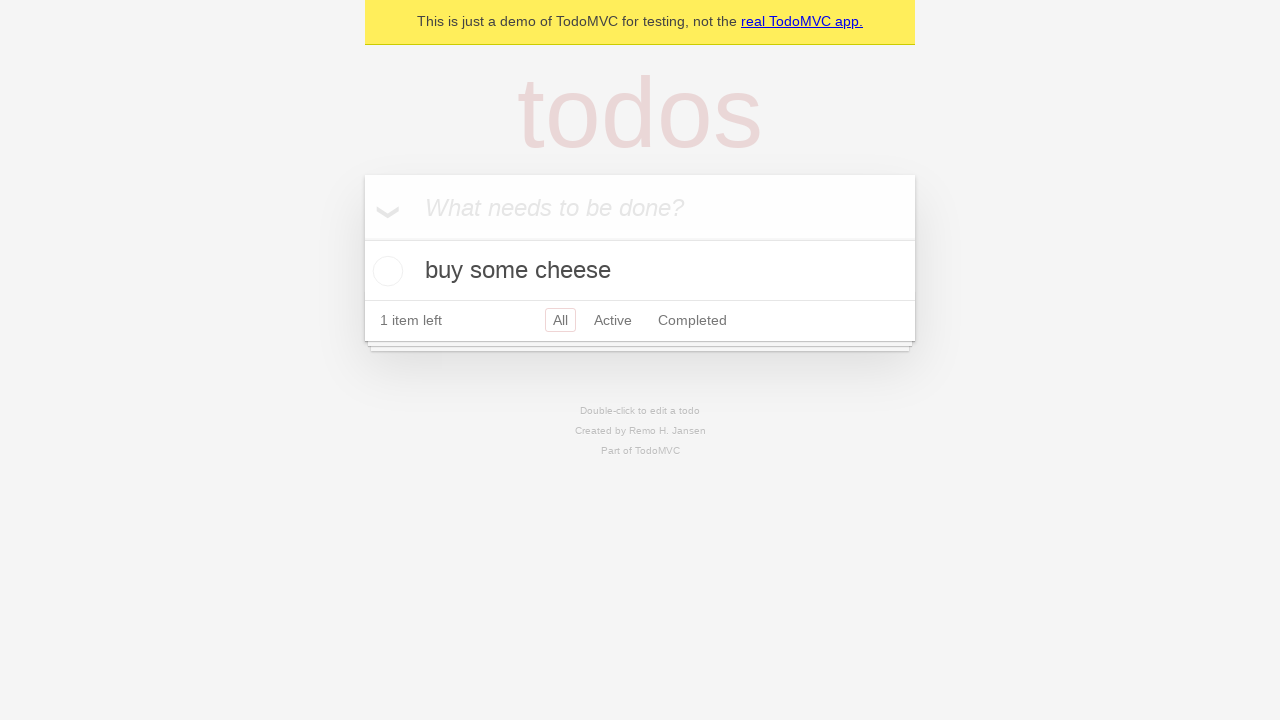

Filled todo input with 'feed the cat' on internal:attr=[placeholder="What needs to be done?"i]
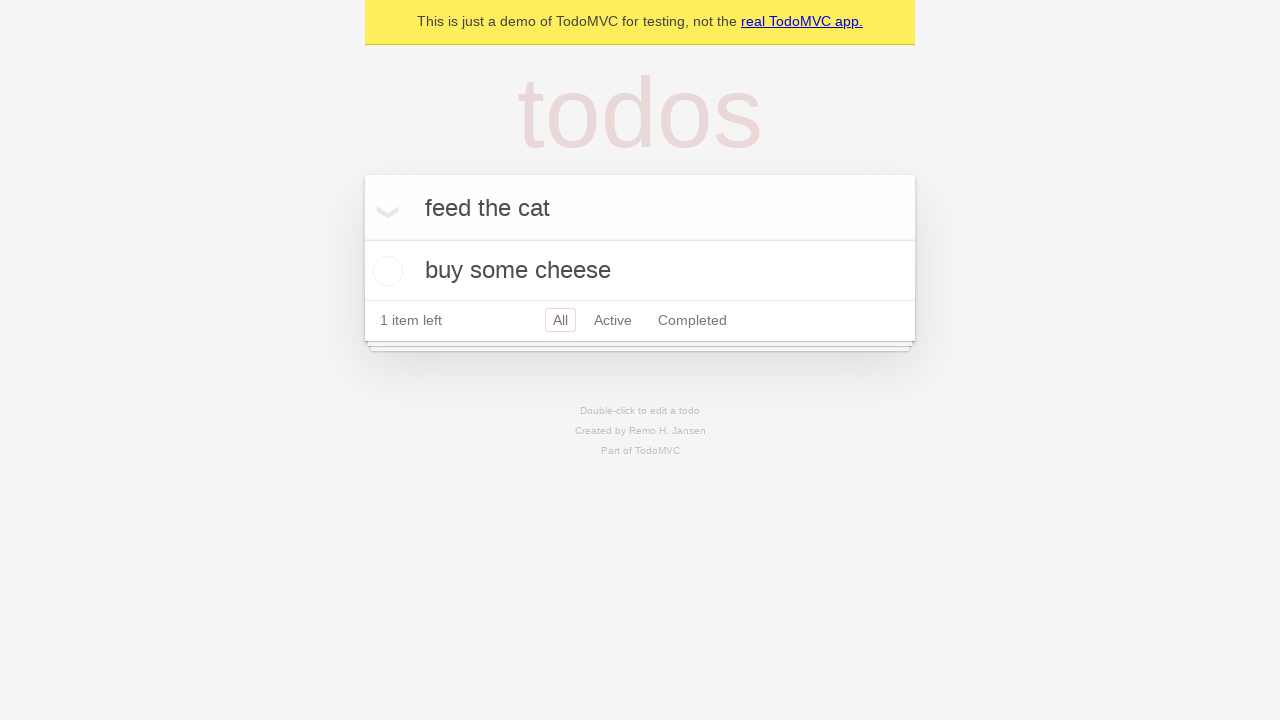

Pressed Enter to create second todo on internal:attr=[placeholder="What needs to be done?"i]
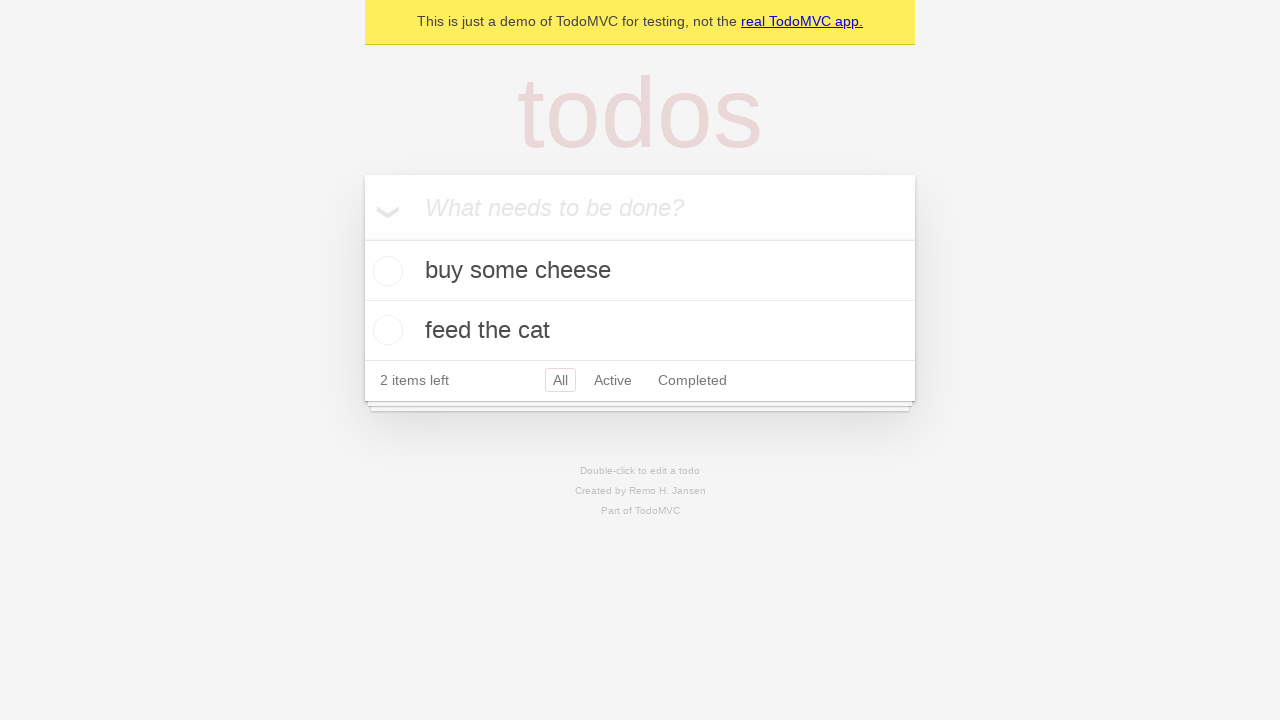

Waited for second todo to appear
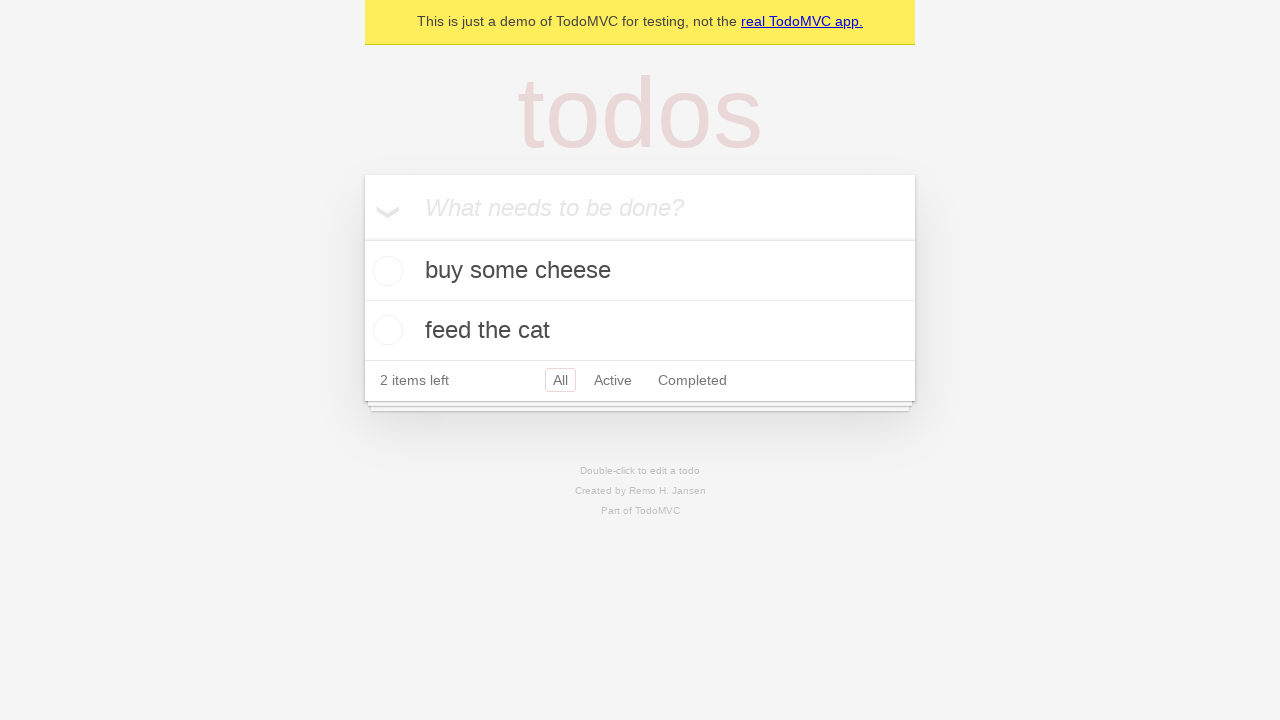

Checked the first todo item at (385, 271) on [data-testid='todo-item'] >> nth=0 >> internal:role=checkbox
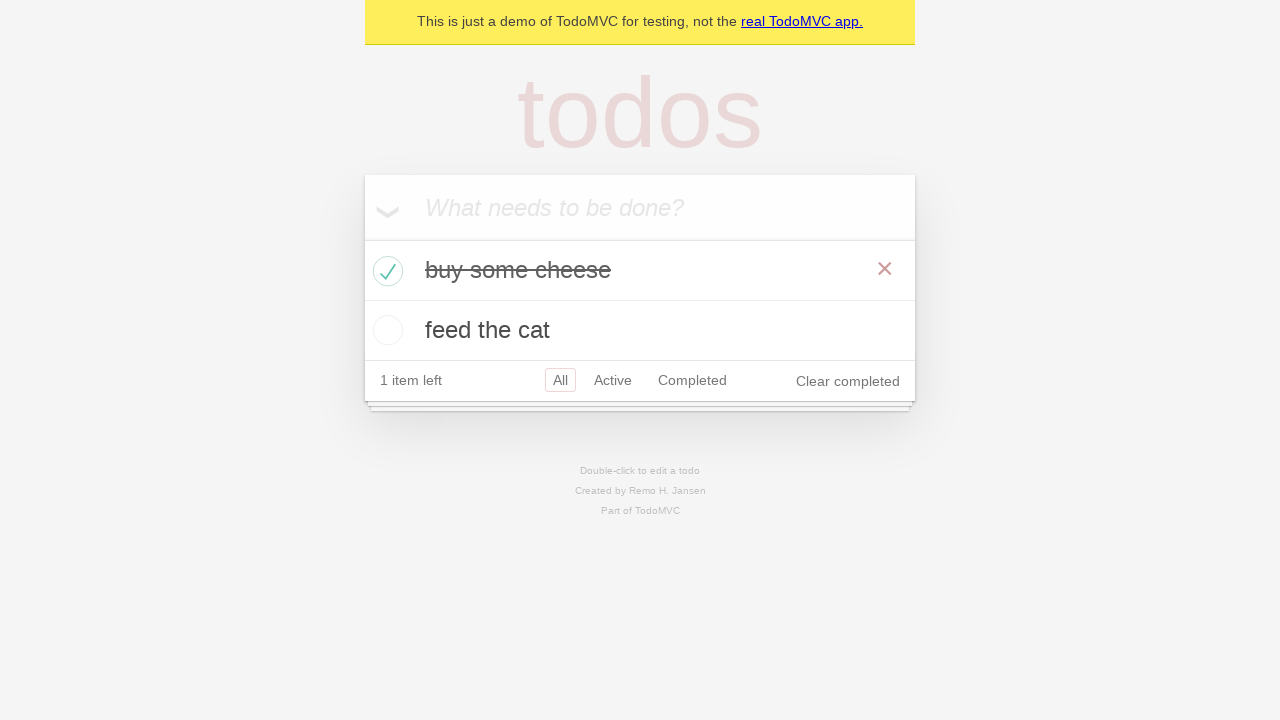

Reloaded the page to test data persistence
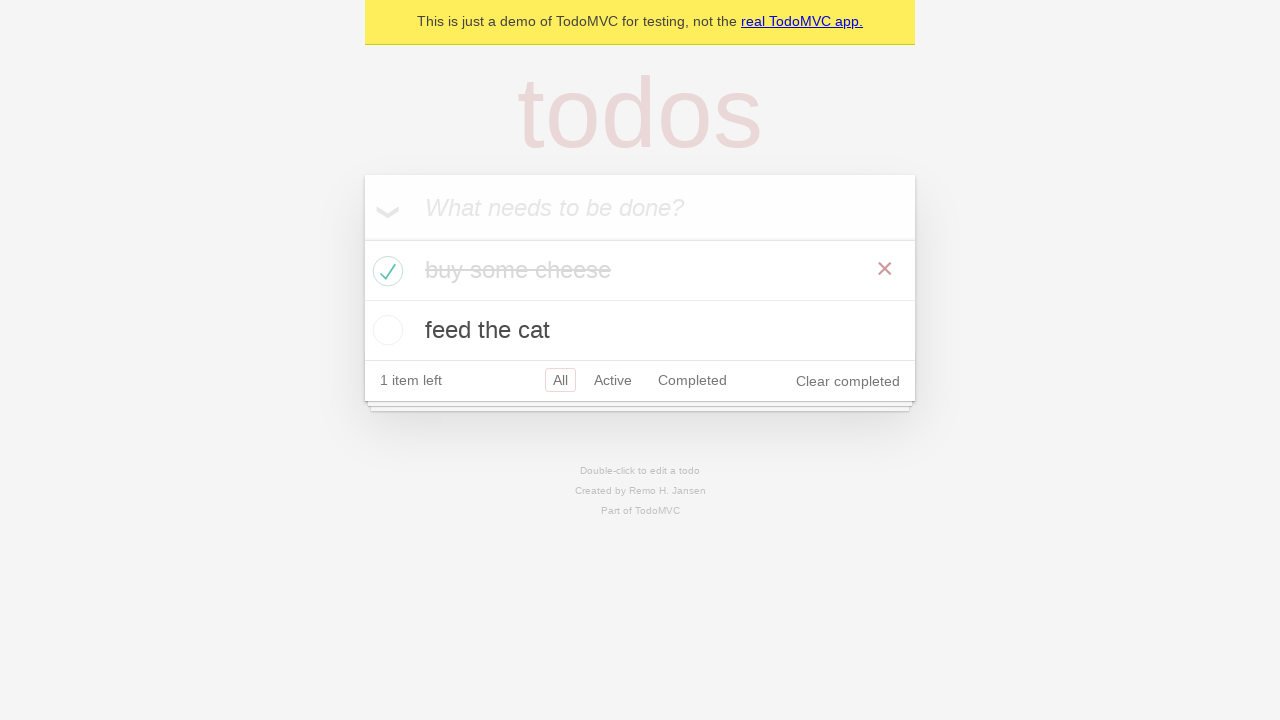

Waited for todo items to reappear after page reload
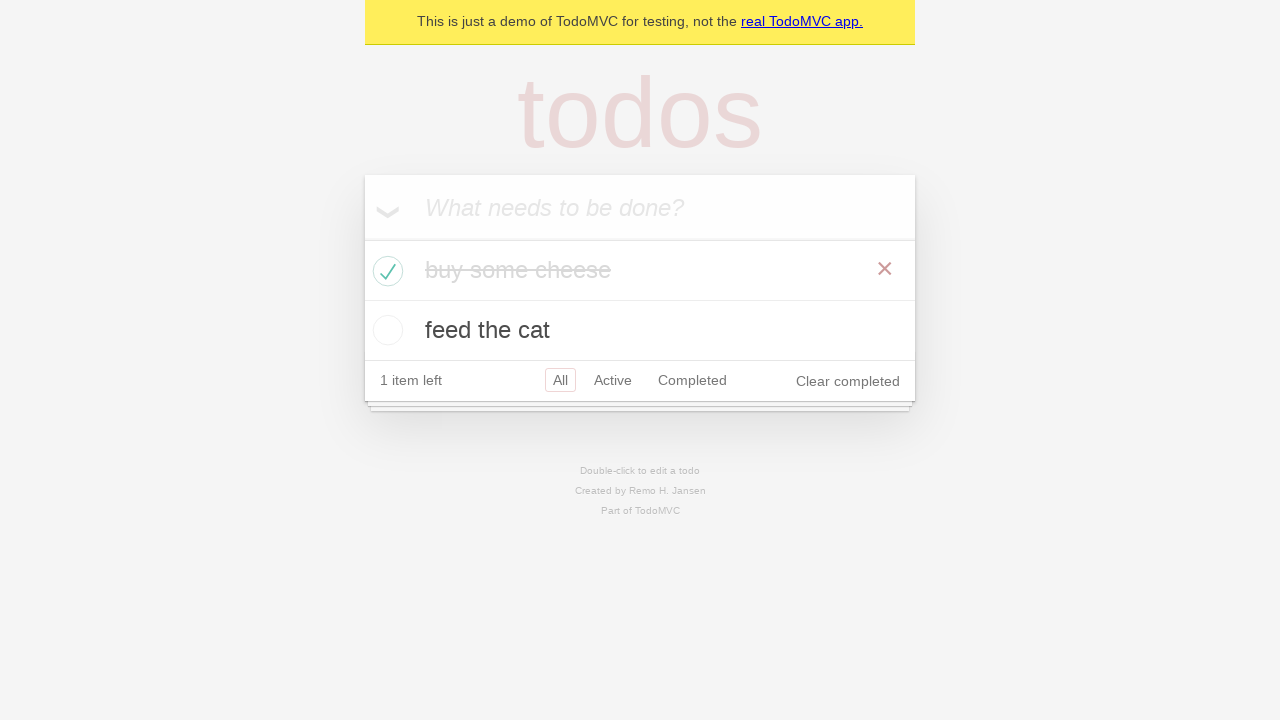

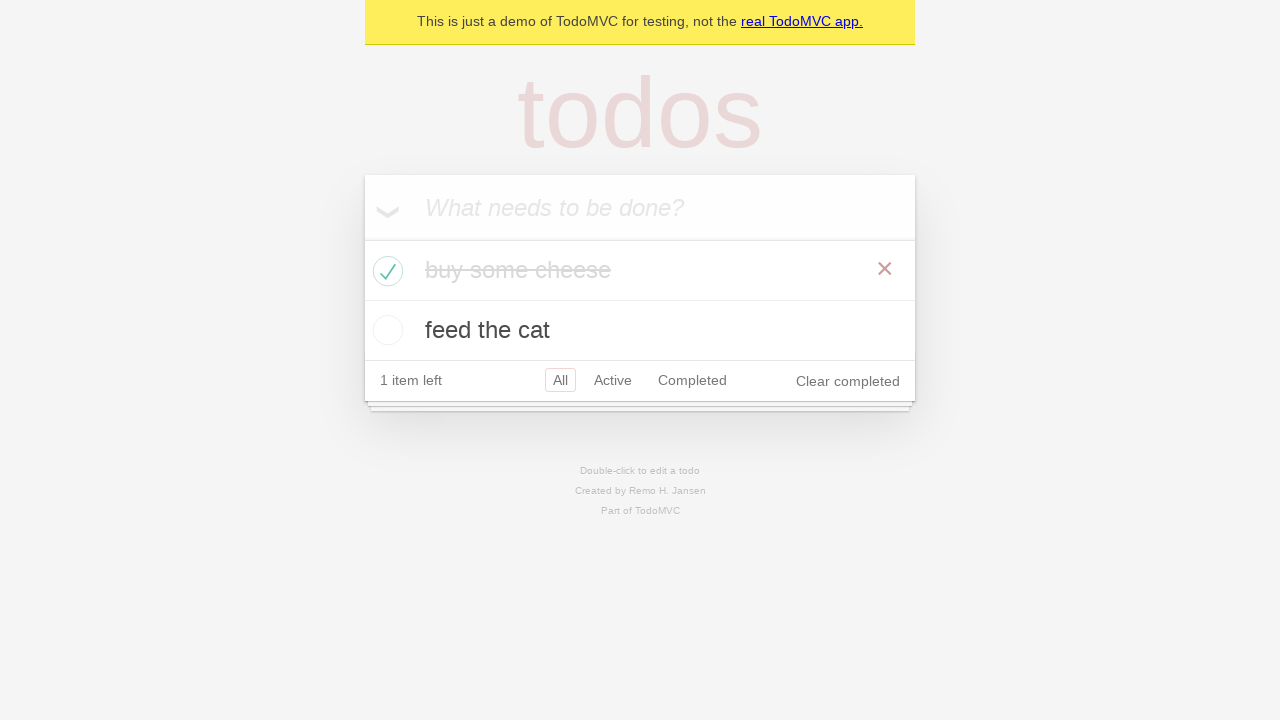